Tests radio button and checkbox interactions by selecting gender and hobby options

Starting URL: https://demo.automationtesting.in/Register.html

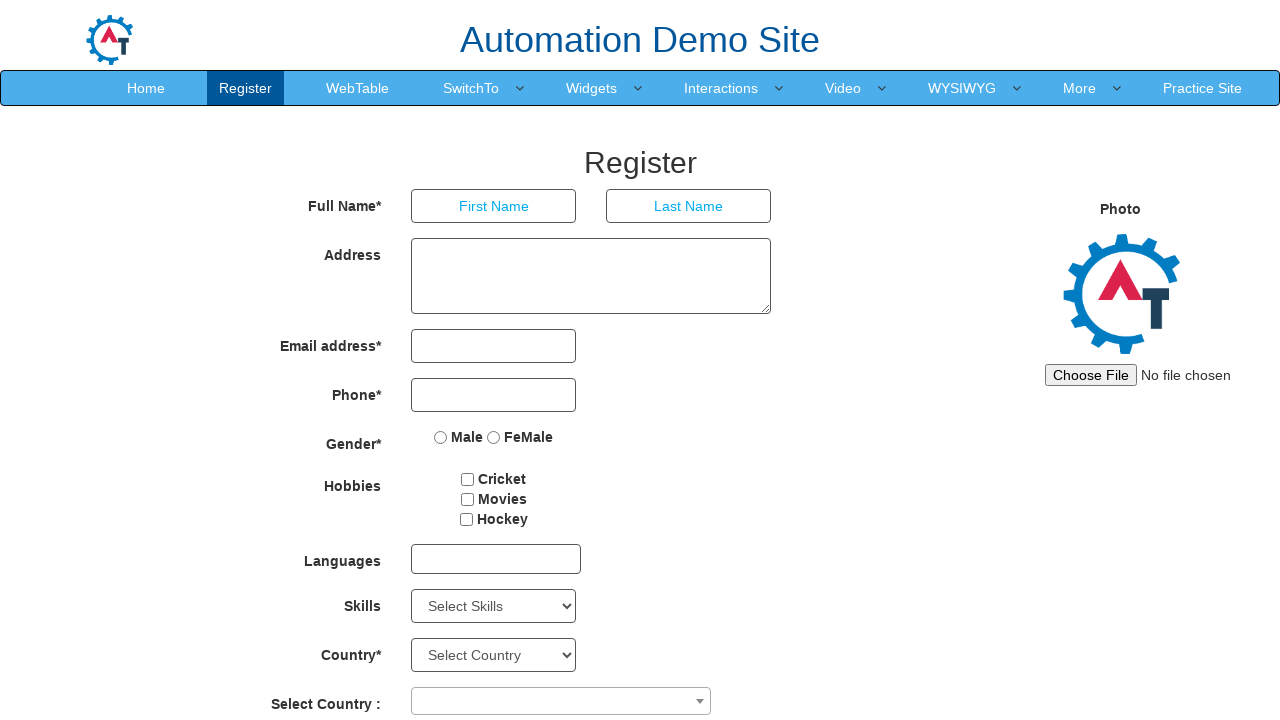

Selected Female radio button at (494, 437) on input[value='FeMale']
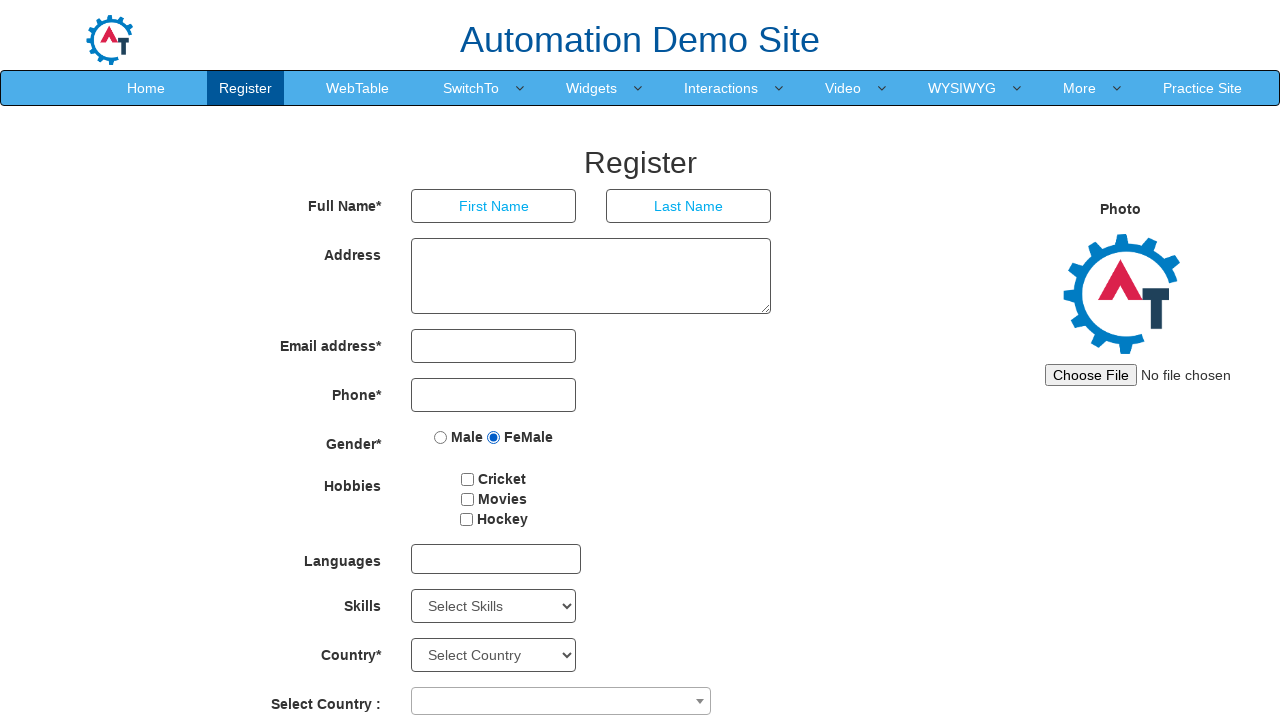

Checked Movies checkbox at (468, 479) on #checkbox1
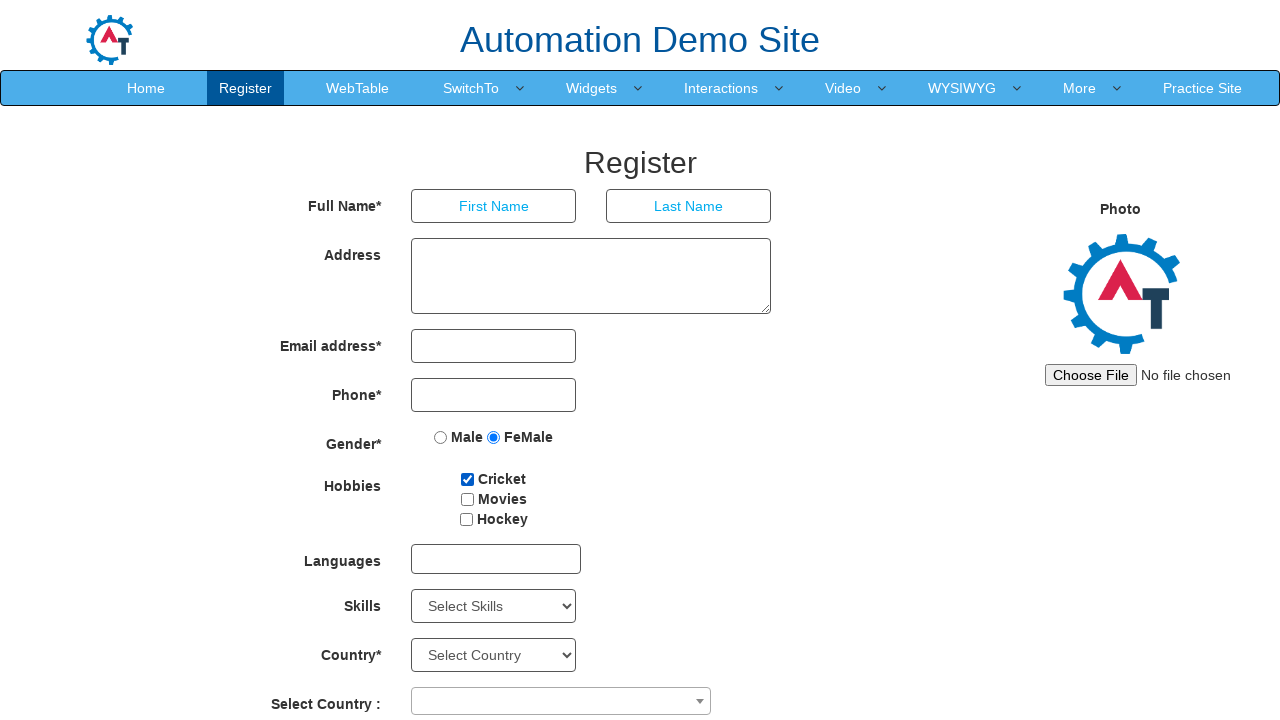

Checked Hockey checkbox at (466, 519) on #checkbox3
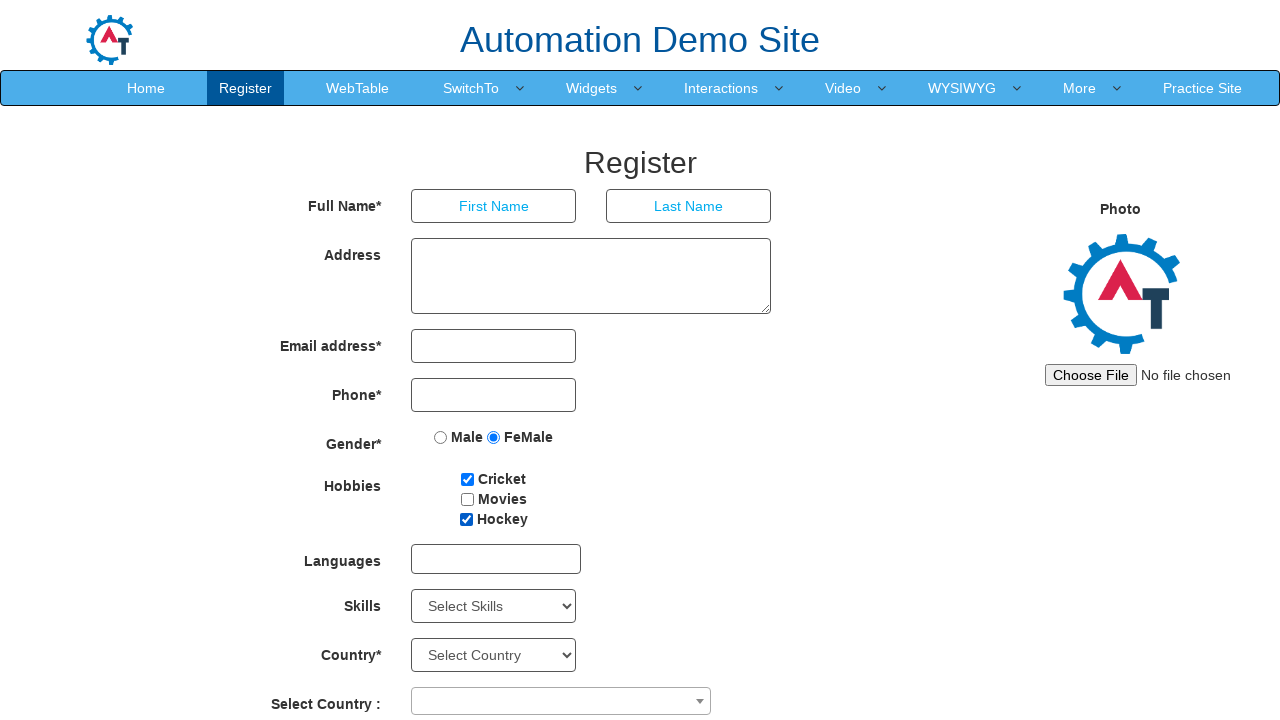

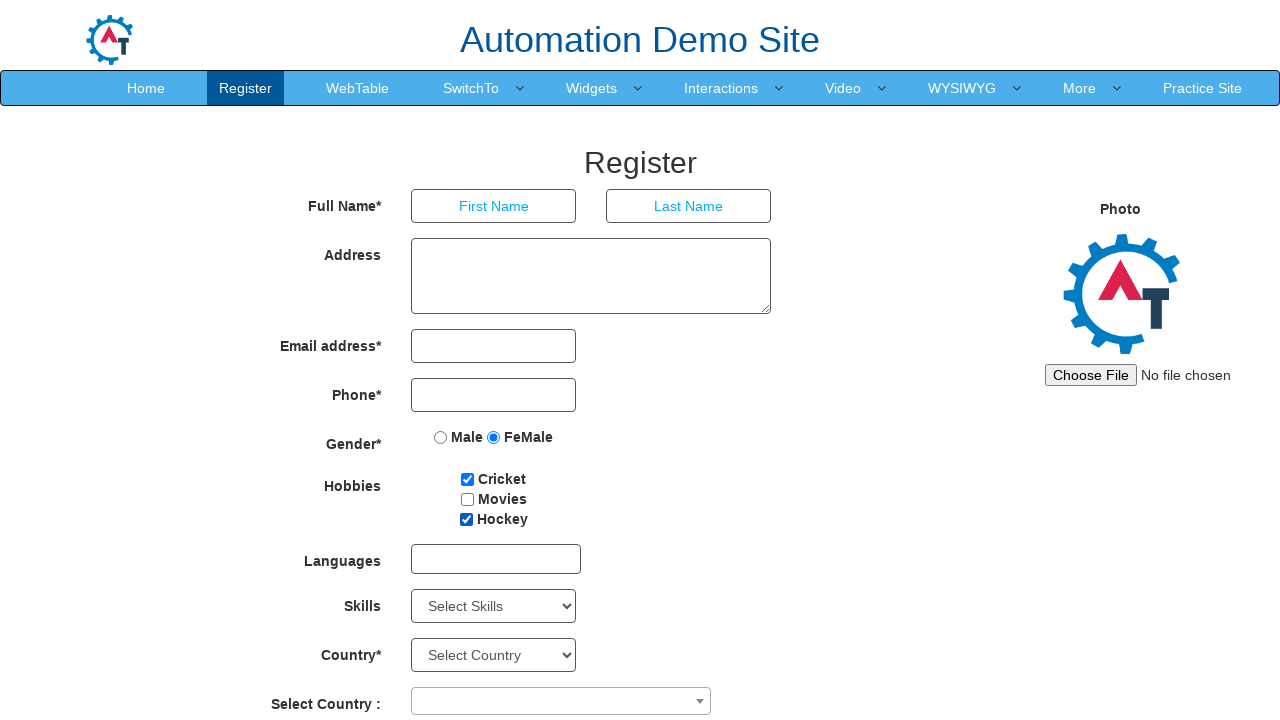